Tests JavaScript alert handling by clicking a button that triggers an alert, reading the alert text, and accepting it.

Starting URL: http://www.tizag.com/javascriptT/javascriptalert.php

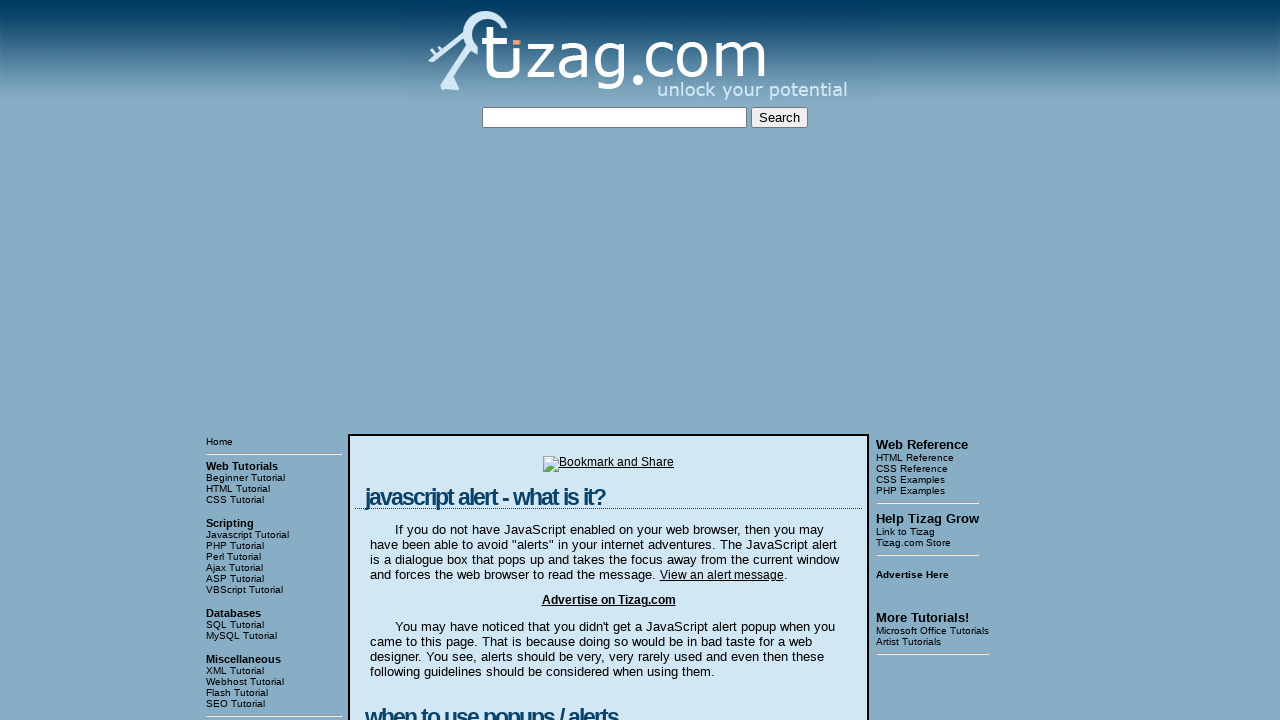

Navigated to JavaScript alert test page
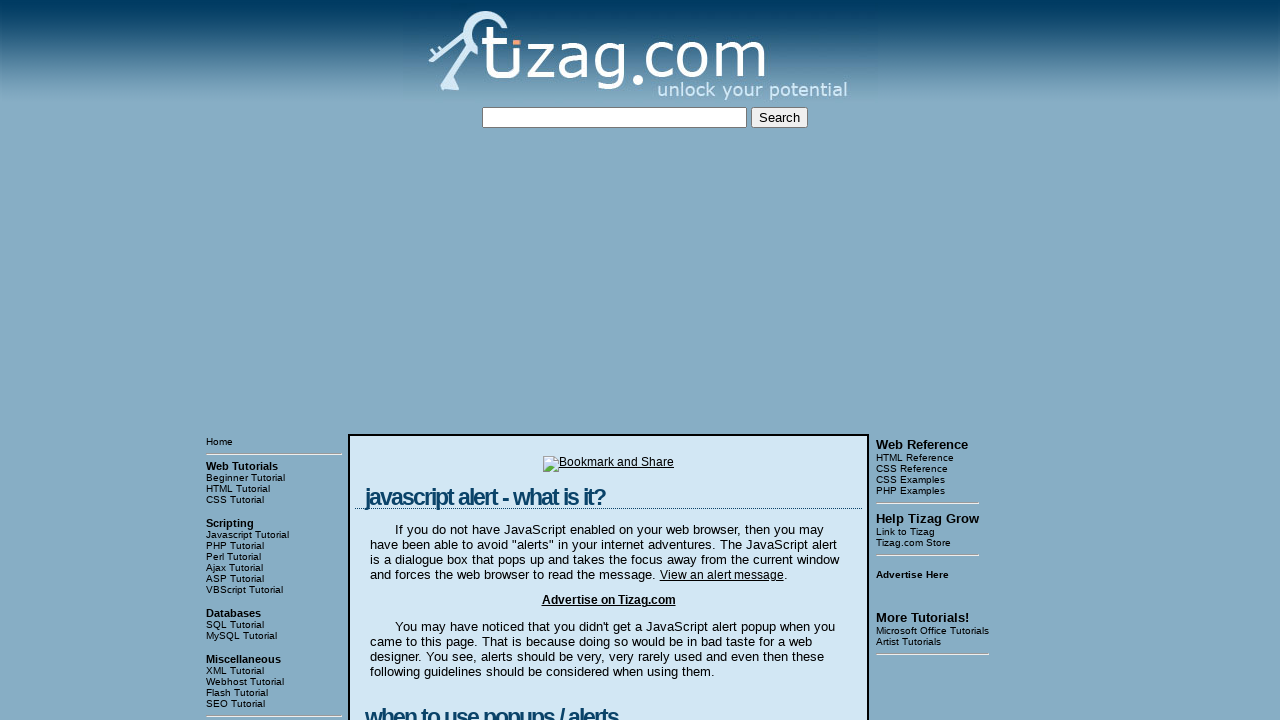

Clicked button to trigger JavaScript alert at (428, 361) on xpath=/html/body/table[3]/tbody/tr[1]/td[2]/table/tbody/tr/td/div[4]/form/input
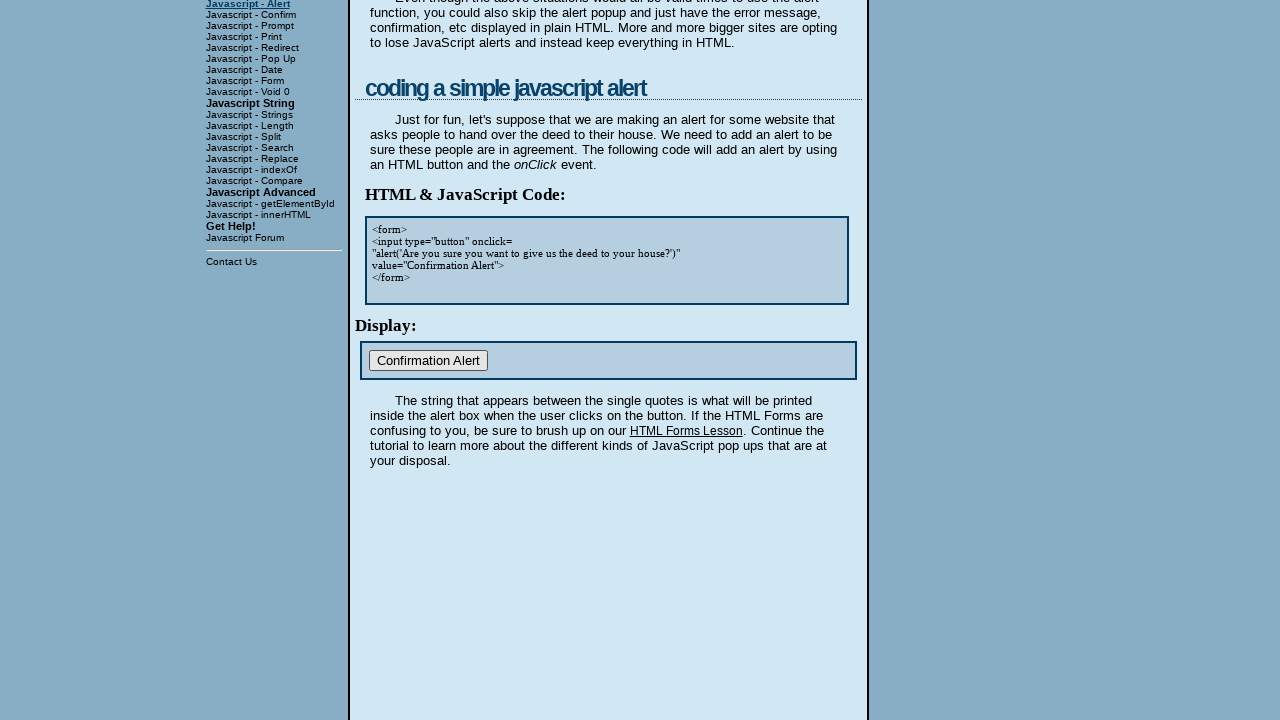

Clicked form button to trigger alert at (779, 118) on xpath=//form//input[@type='button' or @type='submit']
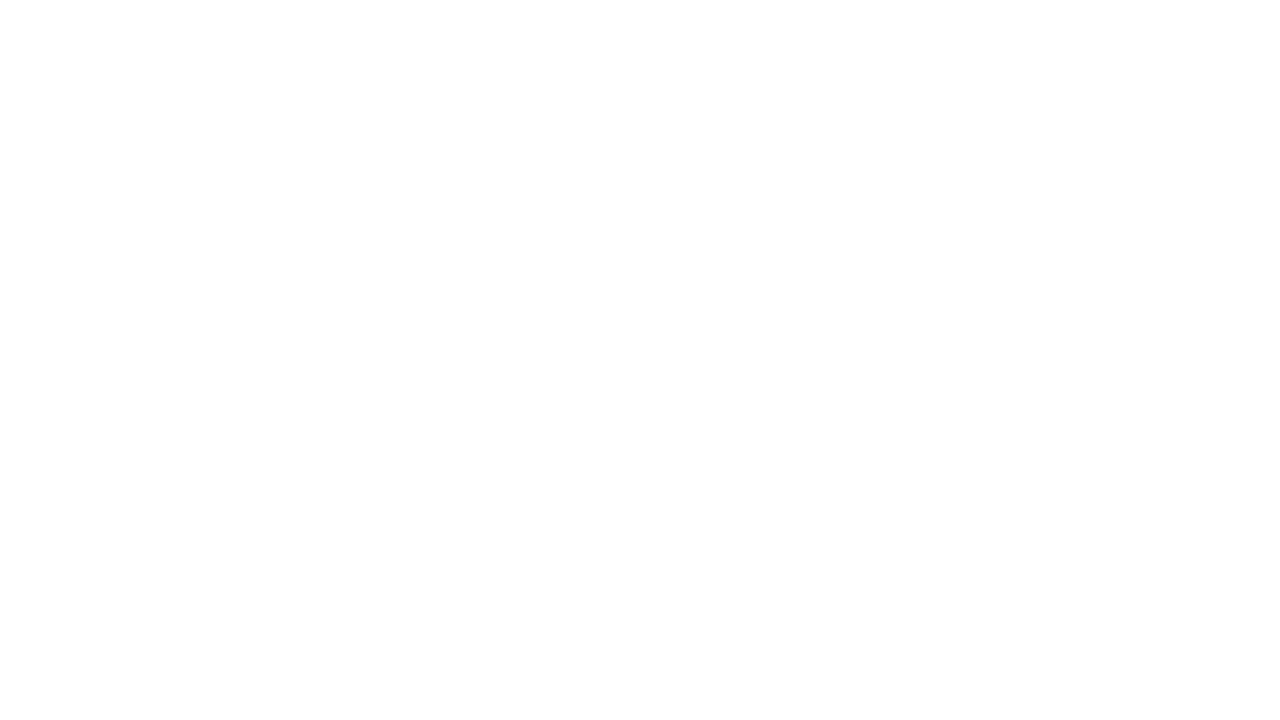

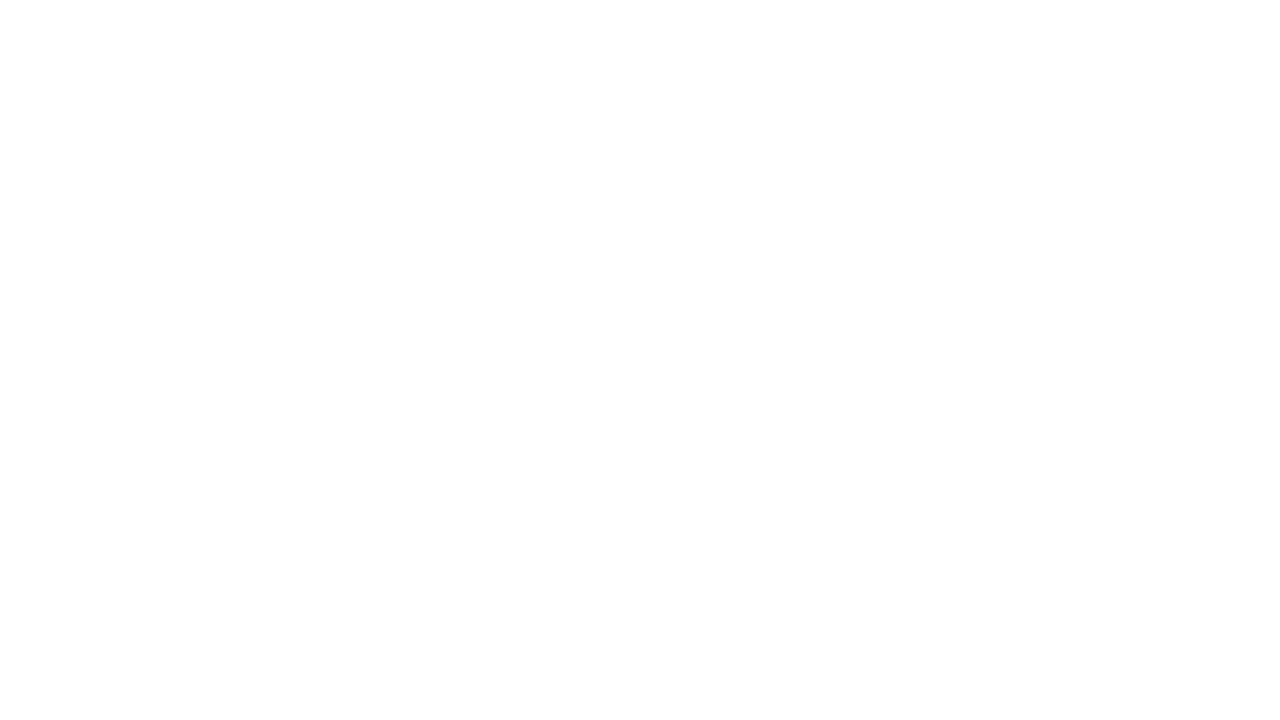